Tests drag and drop functionality on jQuery UI demo page by dragging an element and dropping it onto a target area

Starting URL: https://jqueryui.com/droppable/

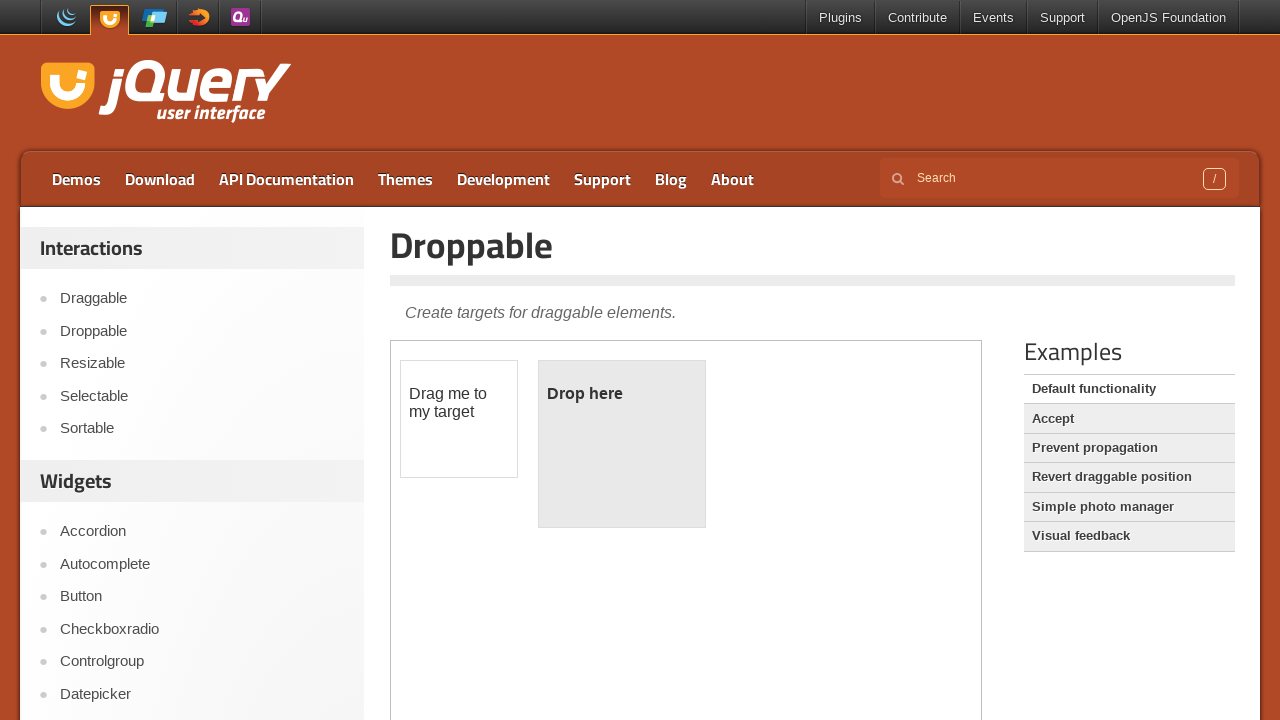

Waited for iframe containing drag and drop demo to load
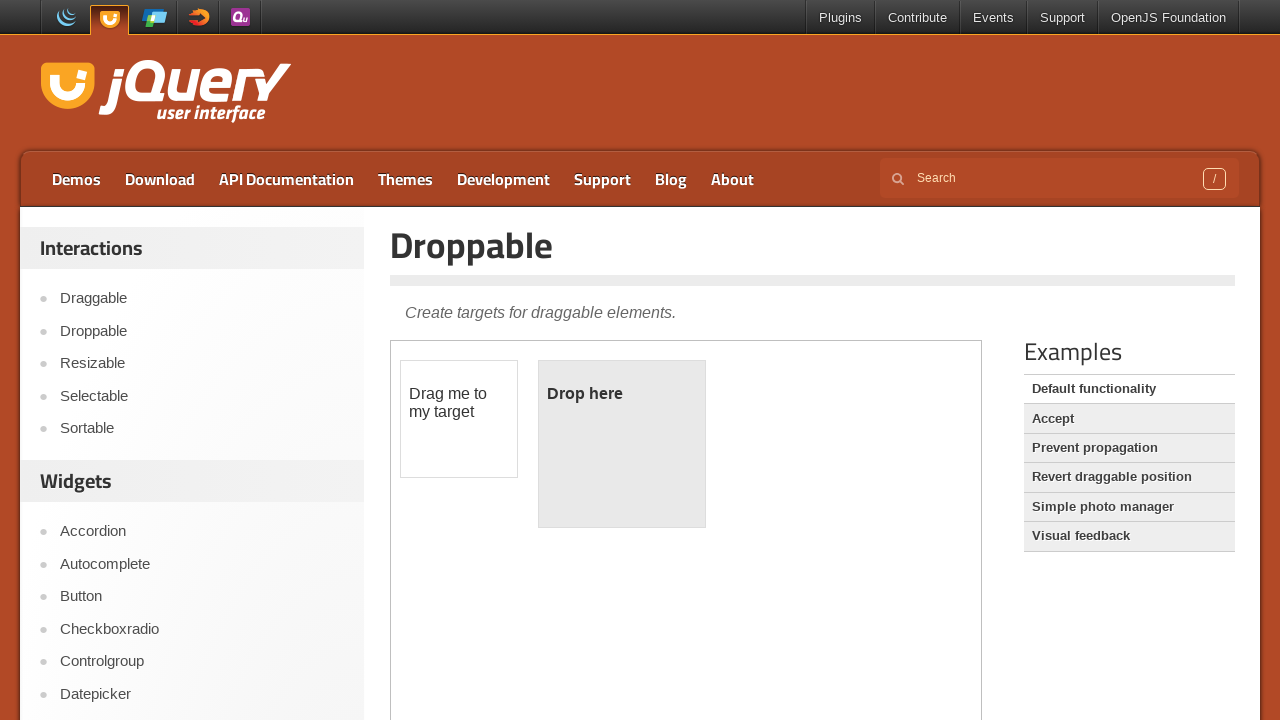

Located draggable element within iframe
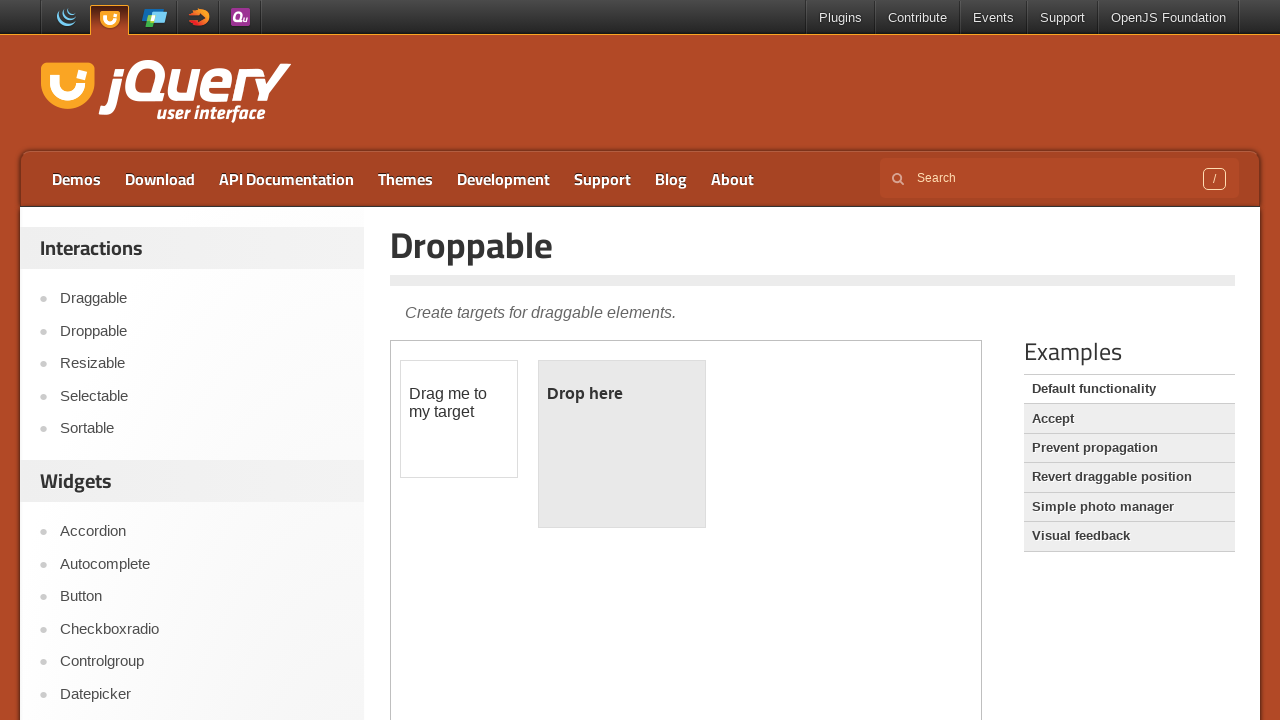

Located droppable target element within iframe
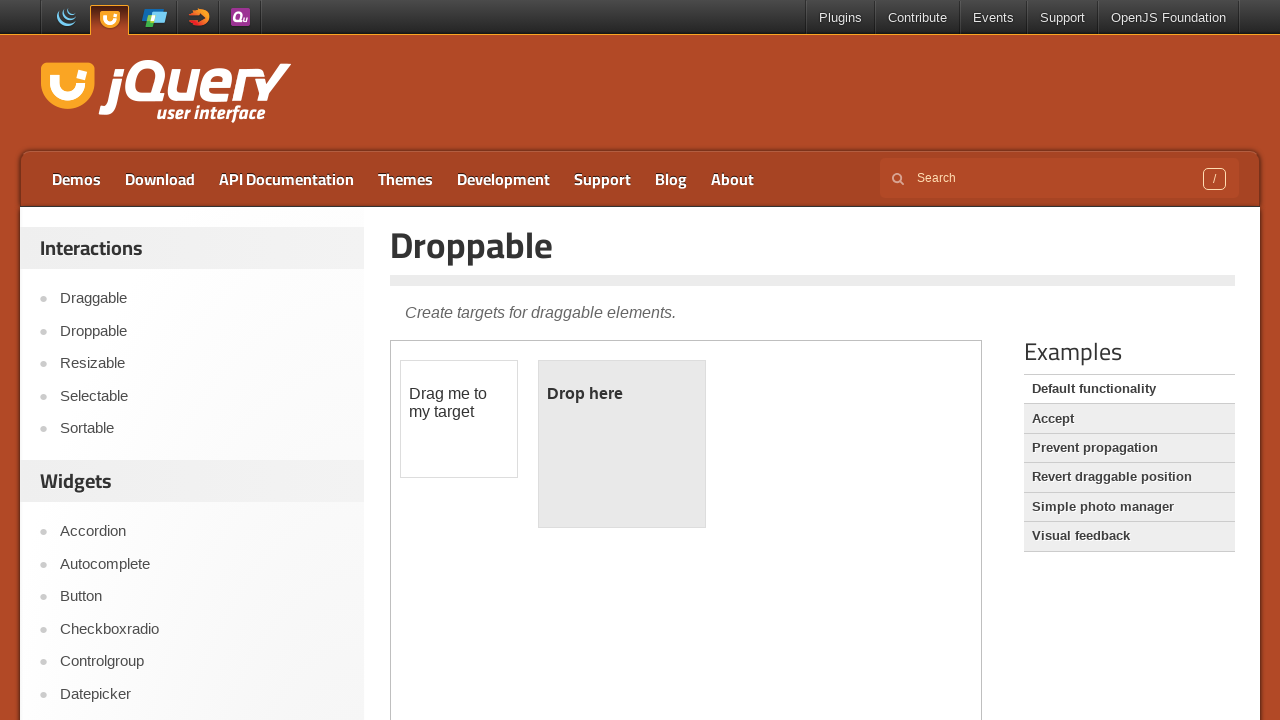

Dragged element onto droppable target area at (622, 444)
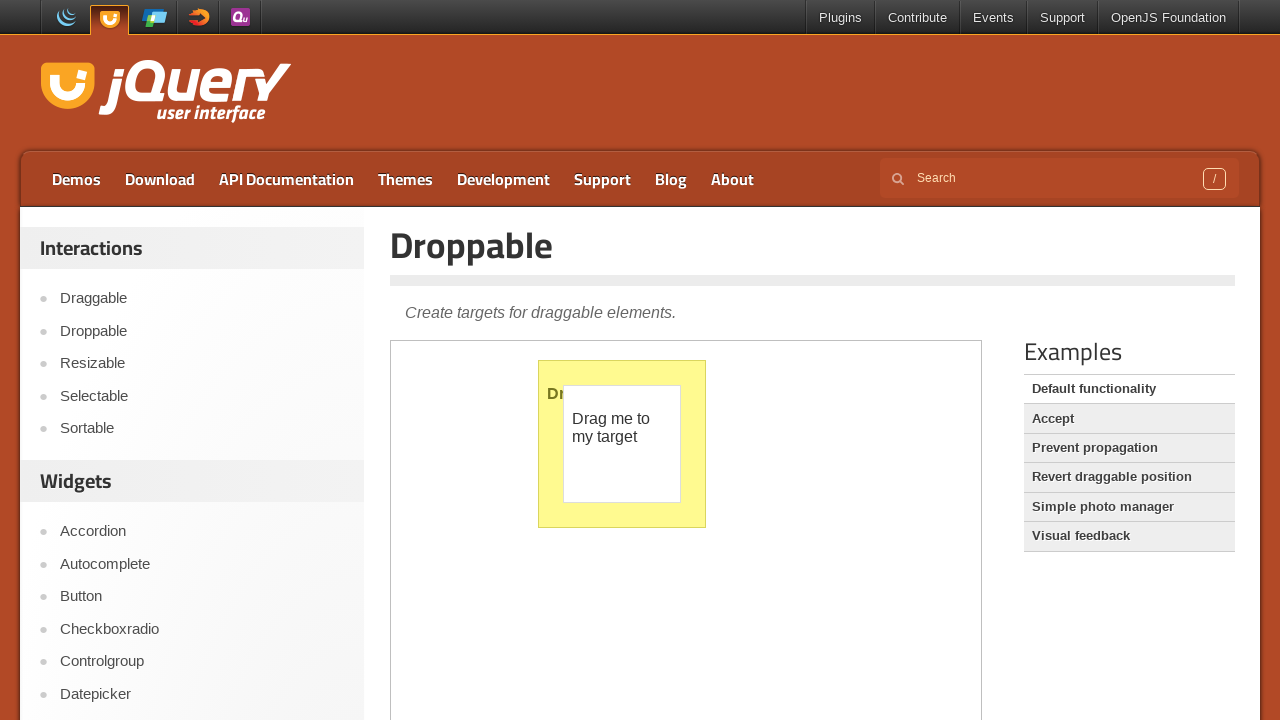

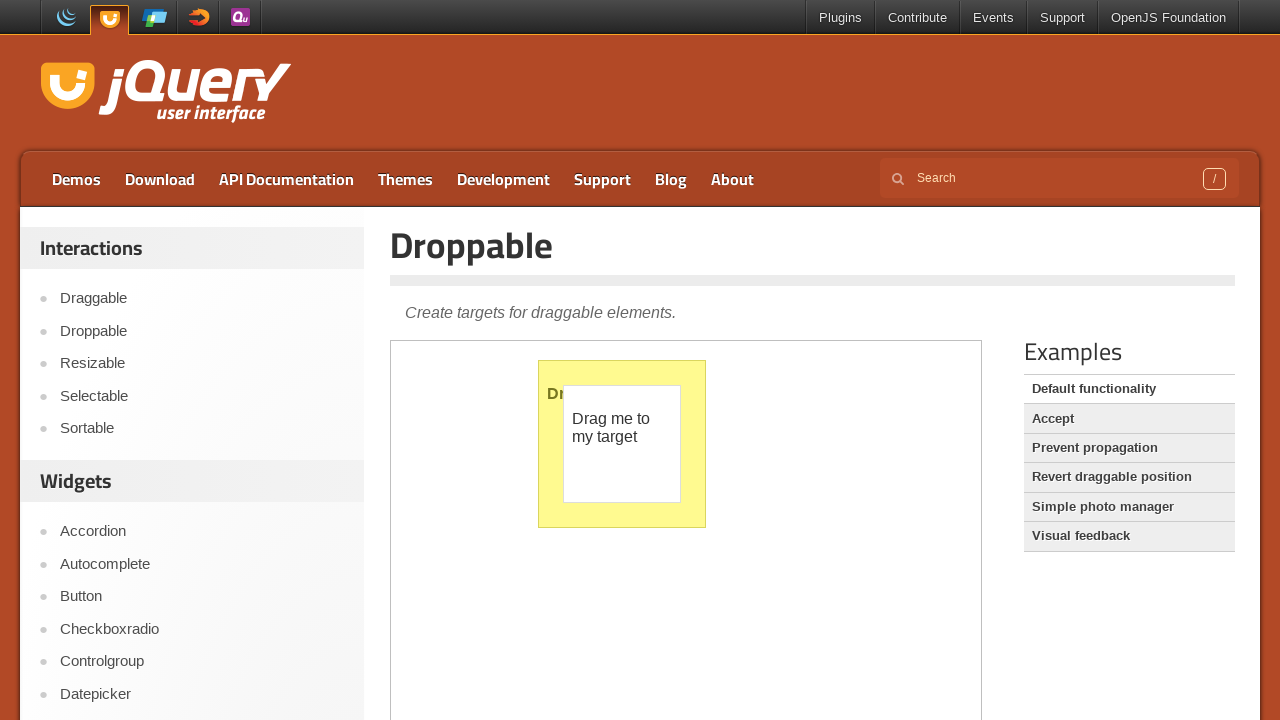